Tests explicit wait by waiting for visibility of a "Done" text element on a page with loading images

Starting URL: https://bonigarcia.dev/selenium-webdriver-java/loading-images.html

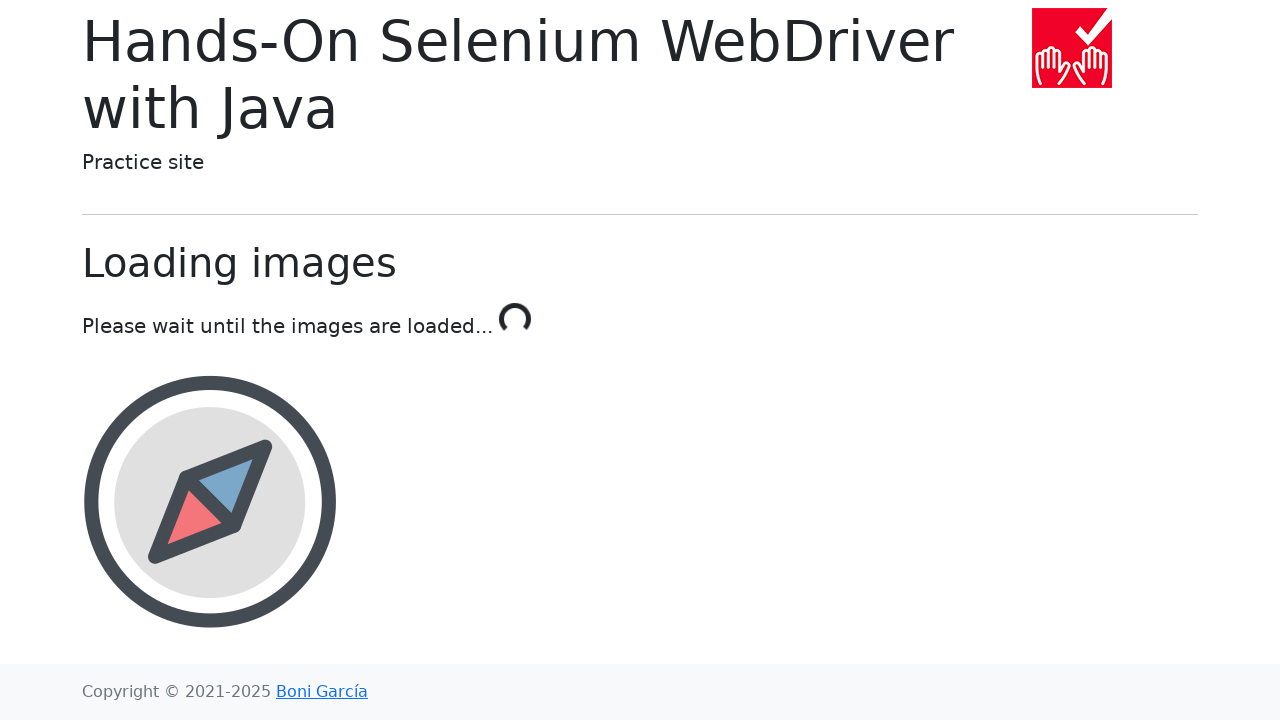

Navigated to loading images test page
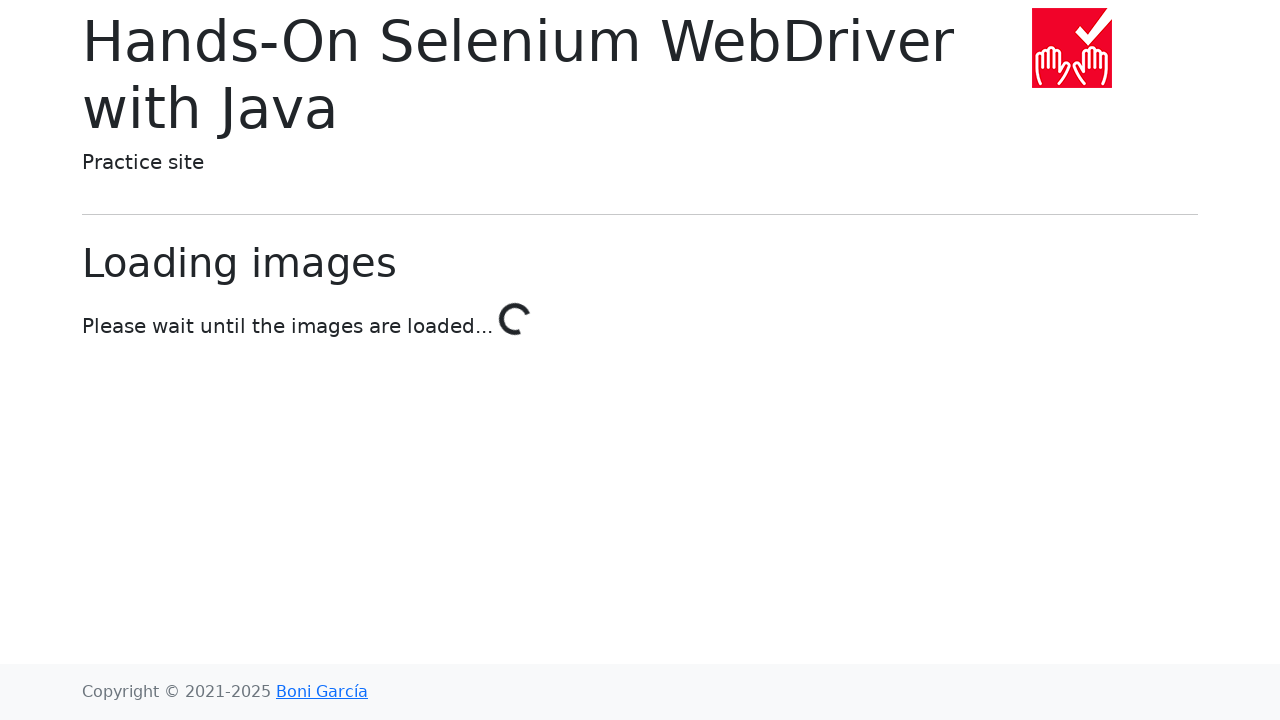

Waited for 'Done' text element to become visible
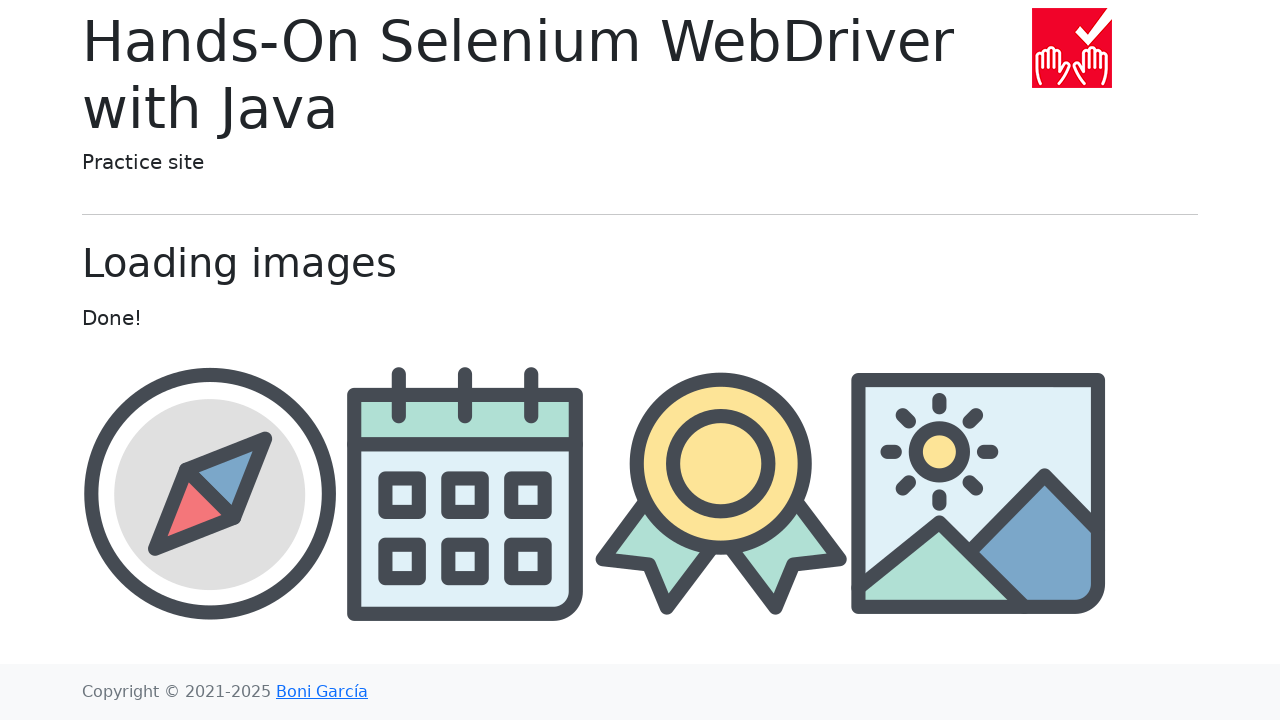

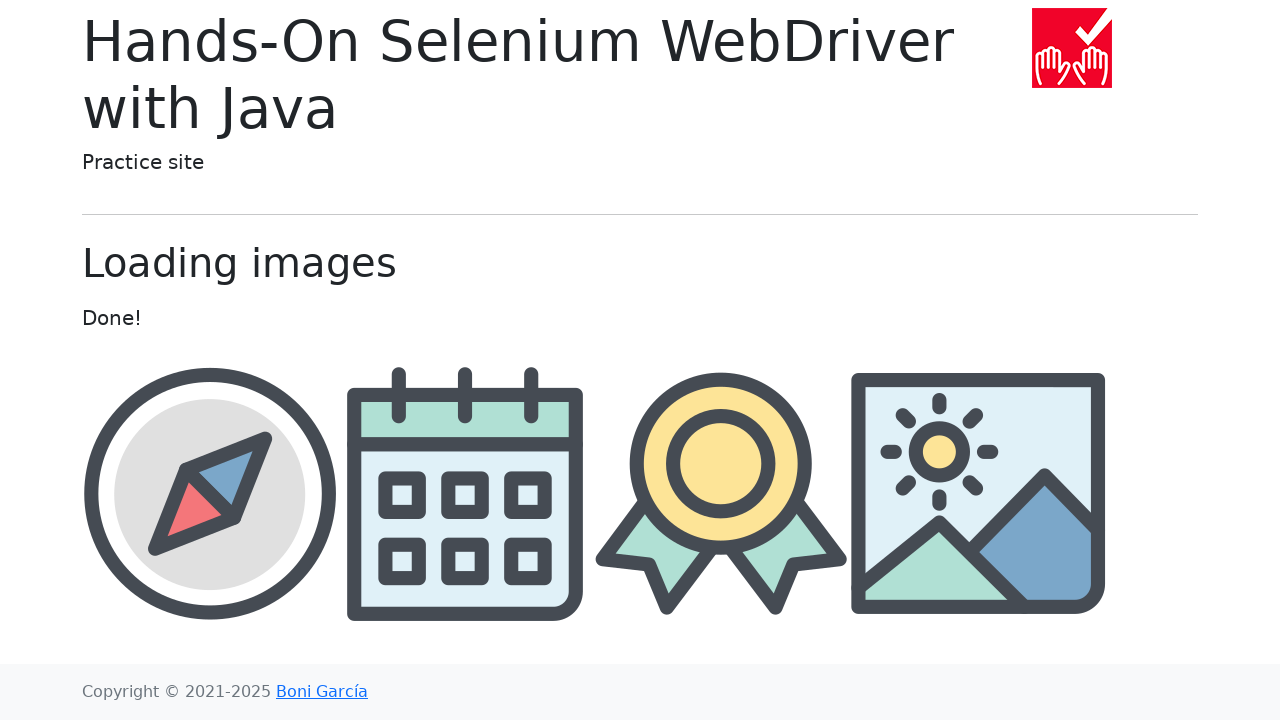